Tests navigation to Playwright documentation by clicking the Docs link and verifying the Installation heading is displayed

Starting URL: https://playwright.dev

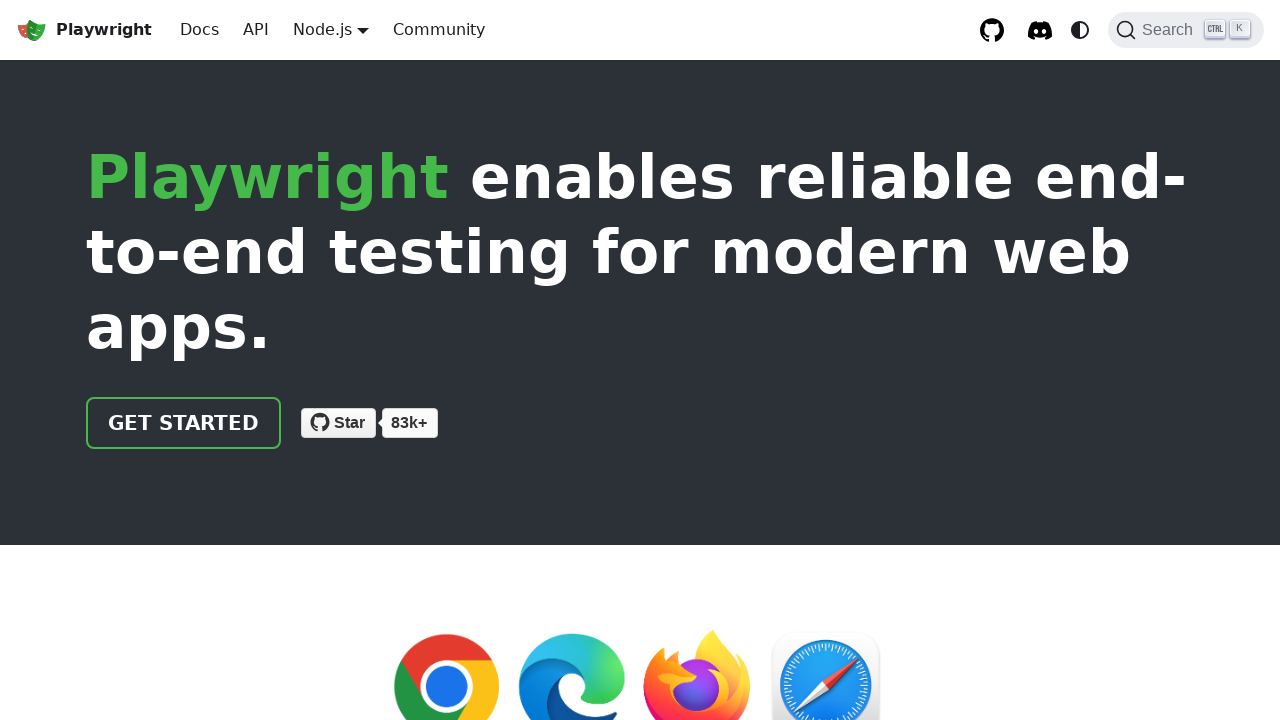

Clicked Docs link in navigation at (200, 30) on internal:role=link[name="Docs"i]
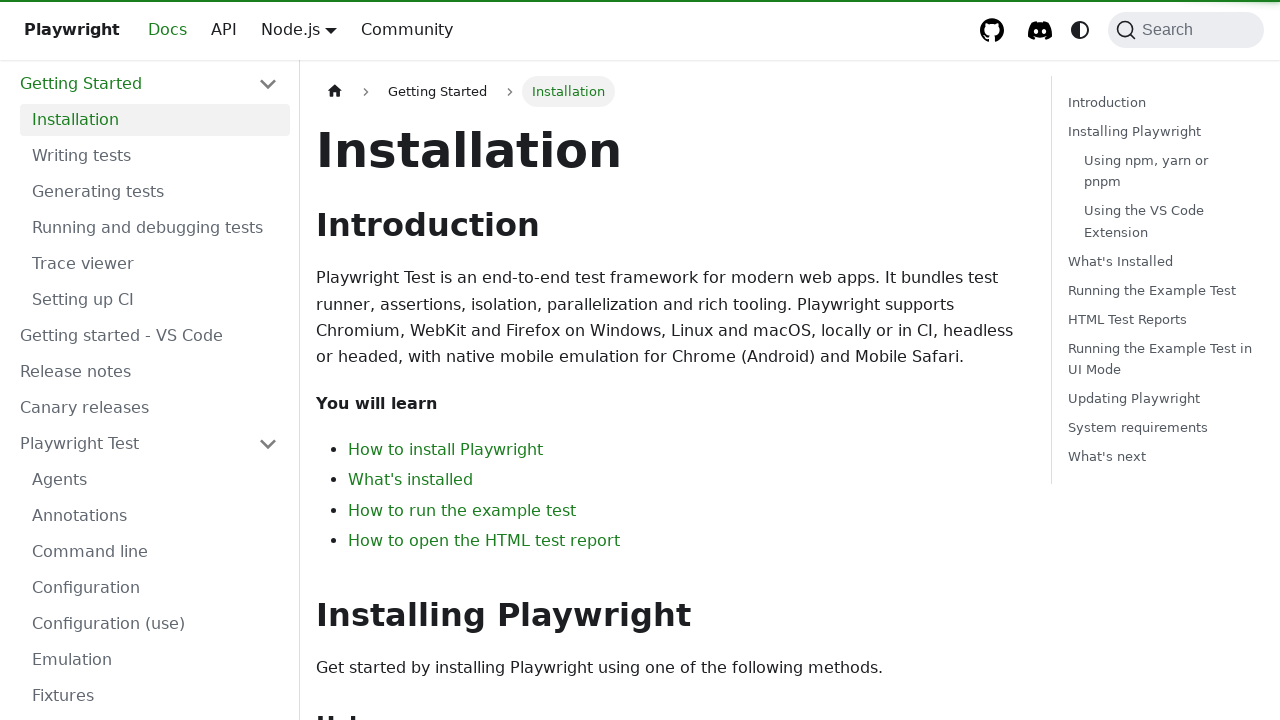

Installation heading loaded and verified
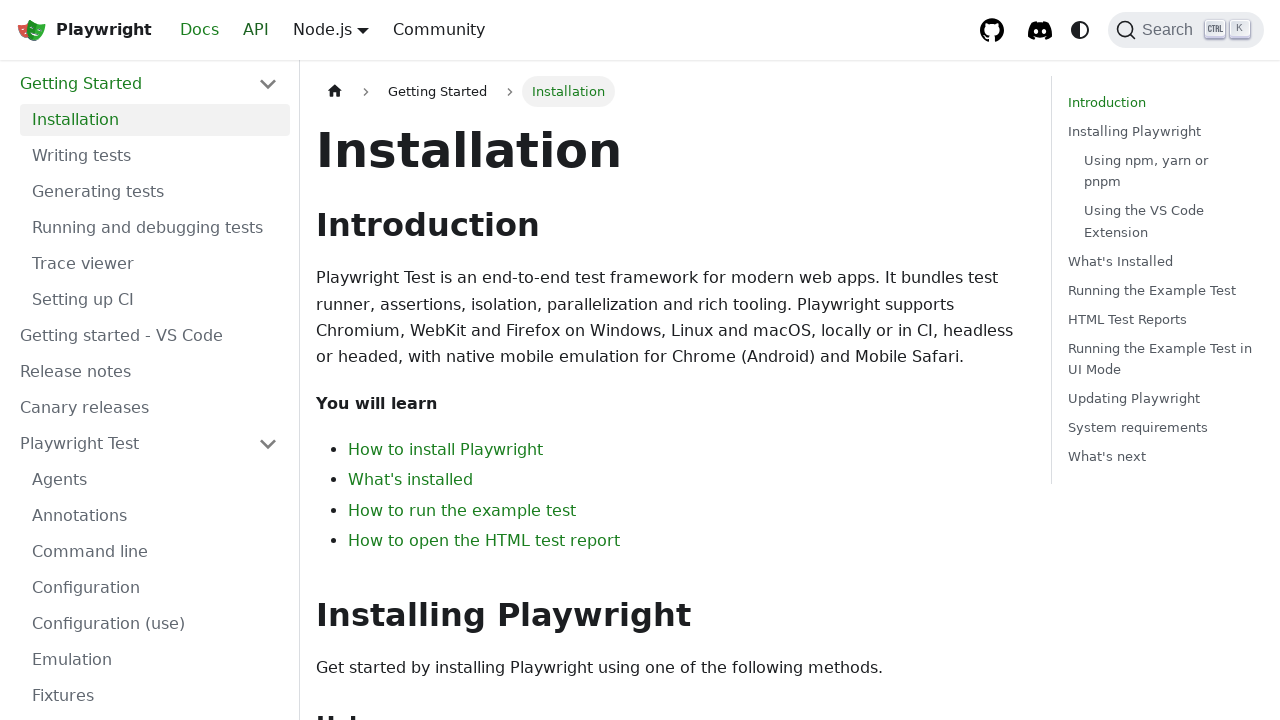

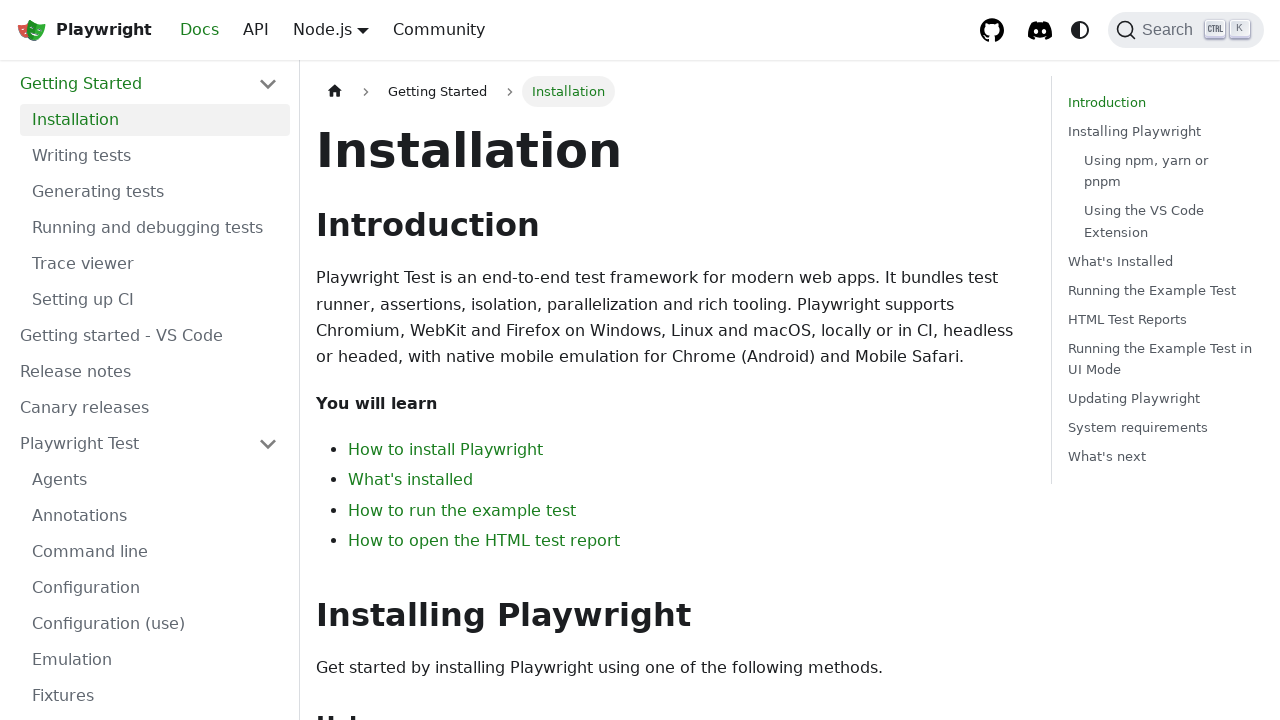